Tests working with multiple browser windows using an alternative approach - stores reference to first window, clicks to open new window, then iterates through windows to find and switch to the new one.

Starting URL: https://the-internet.herokuapp.com/windows

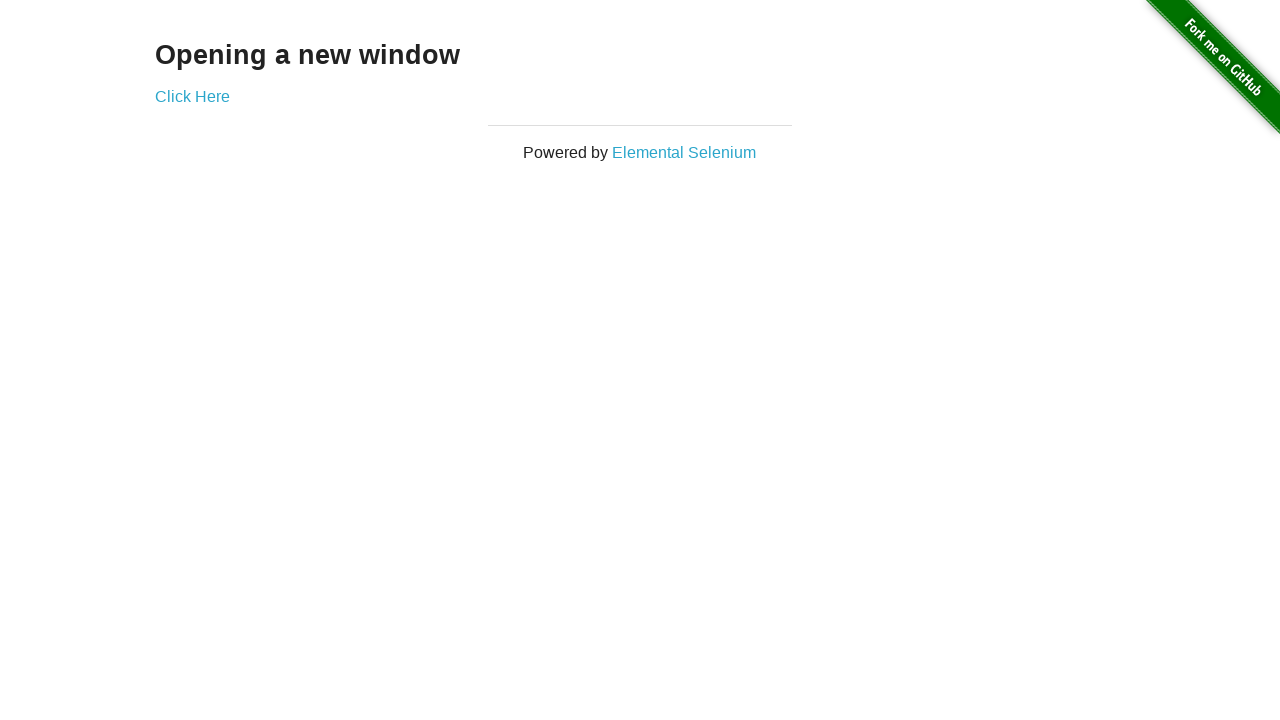

Stored reference to first page
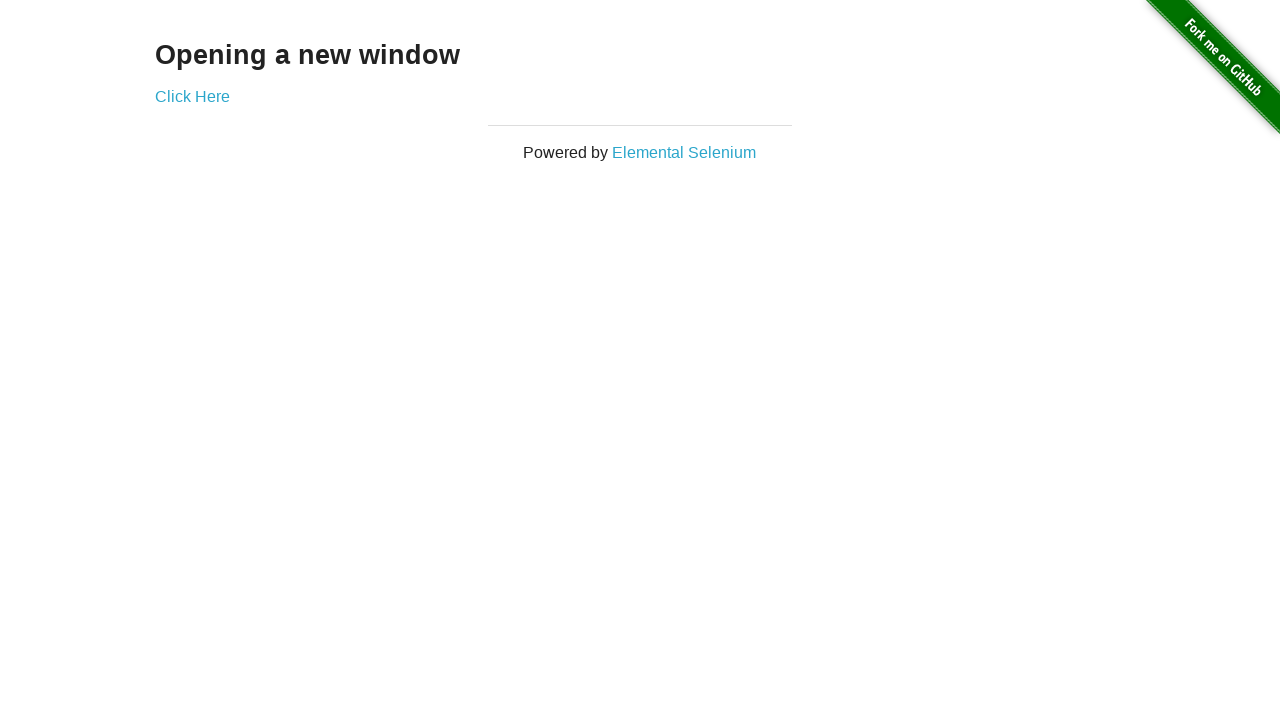

Clicked link to open new window at (192, 96) on .example a
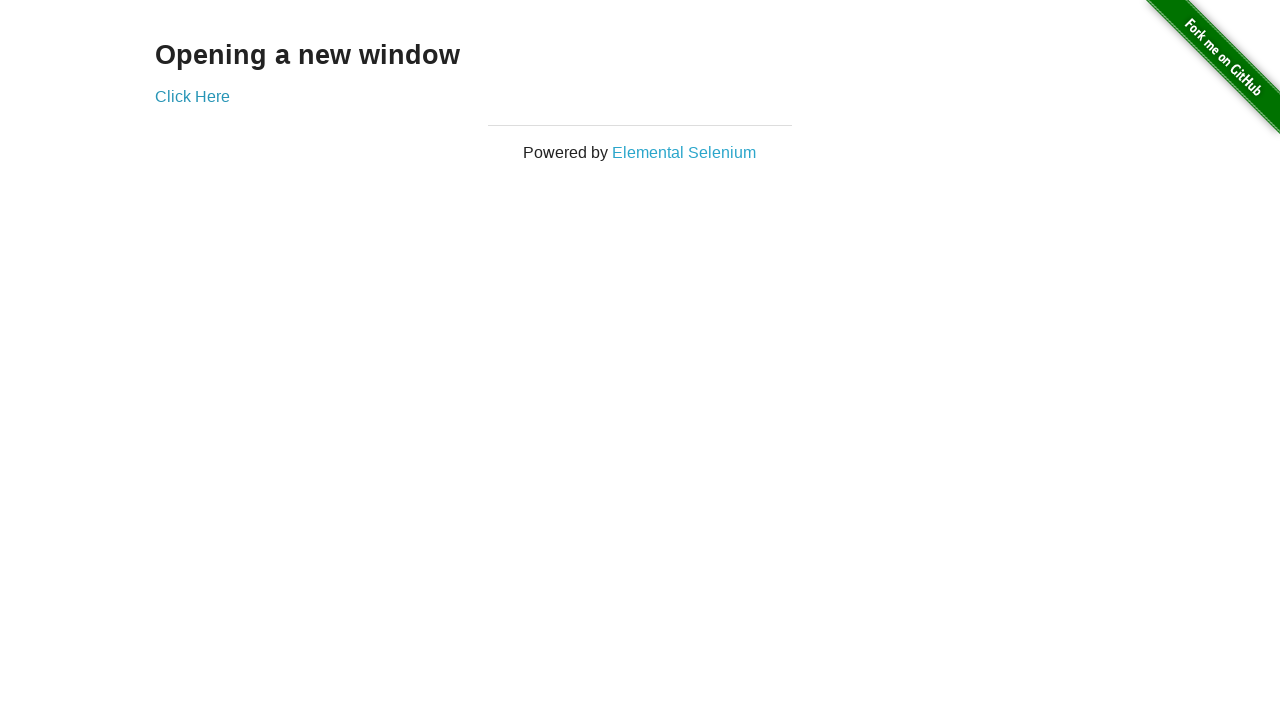

Captured reference to new window
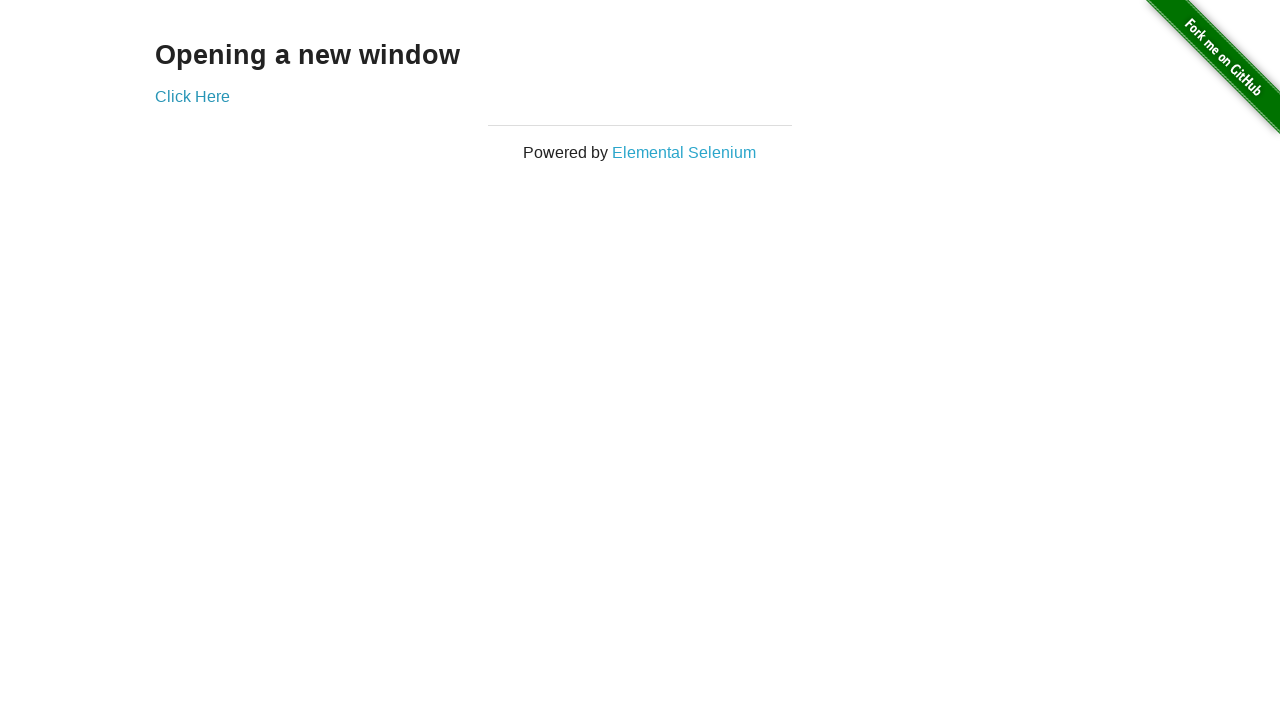

Verified first window title is 'The Internet'
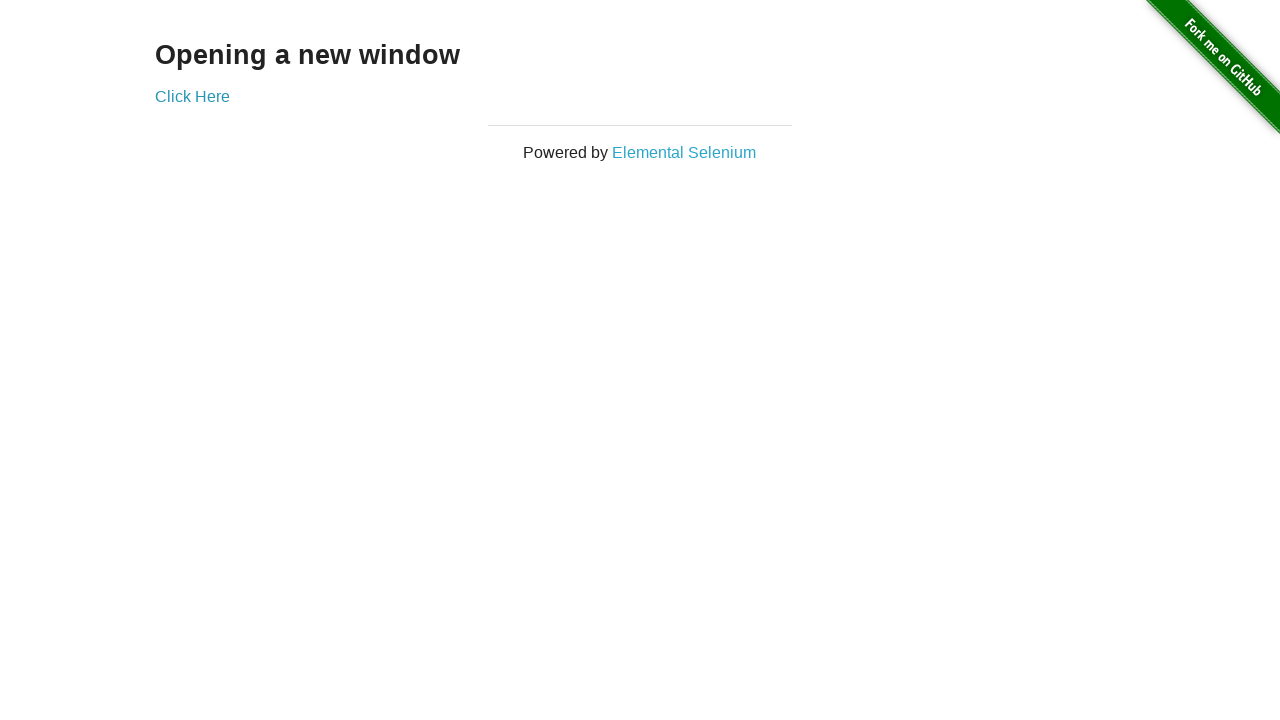

Waited for new page to load
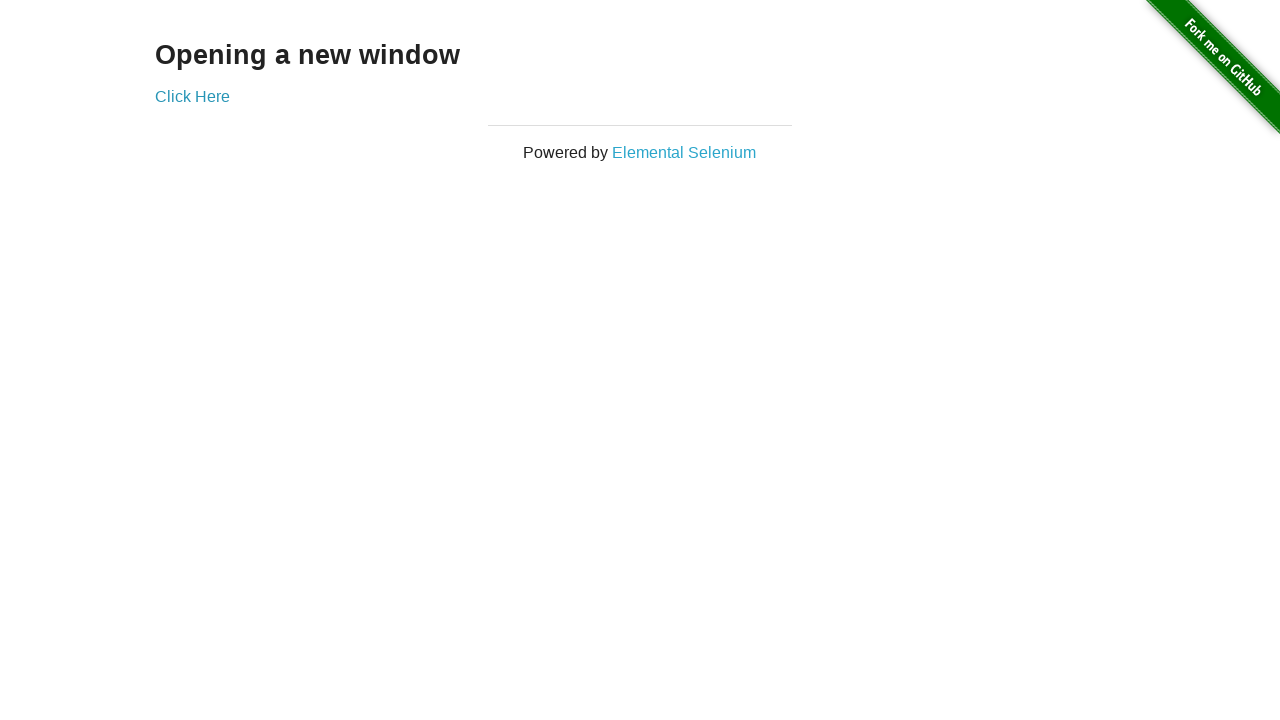

Verified new window title is 'New Window'
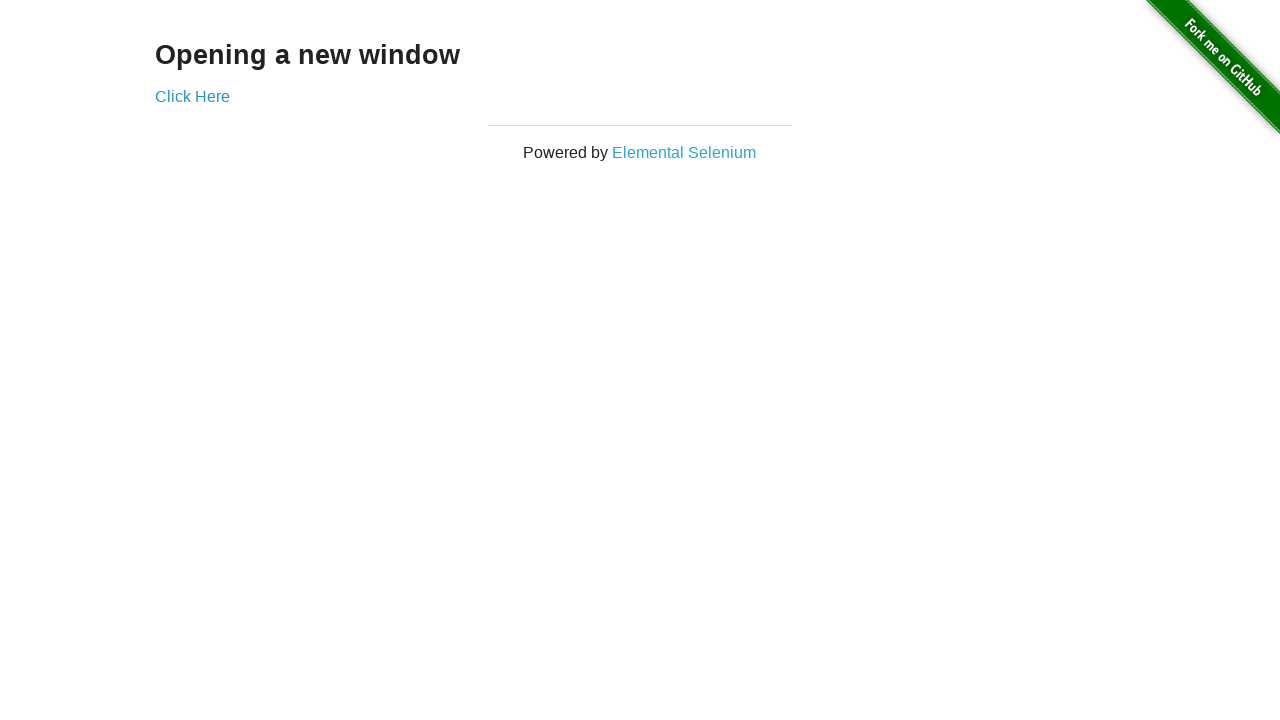

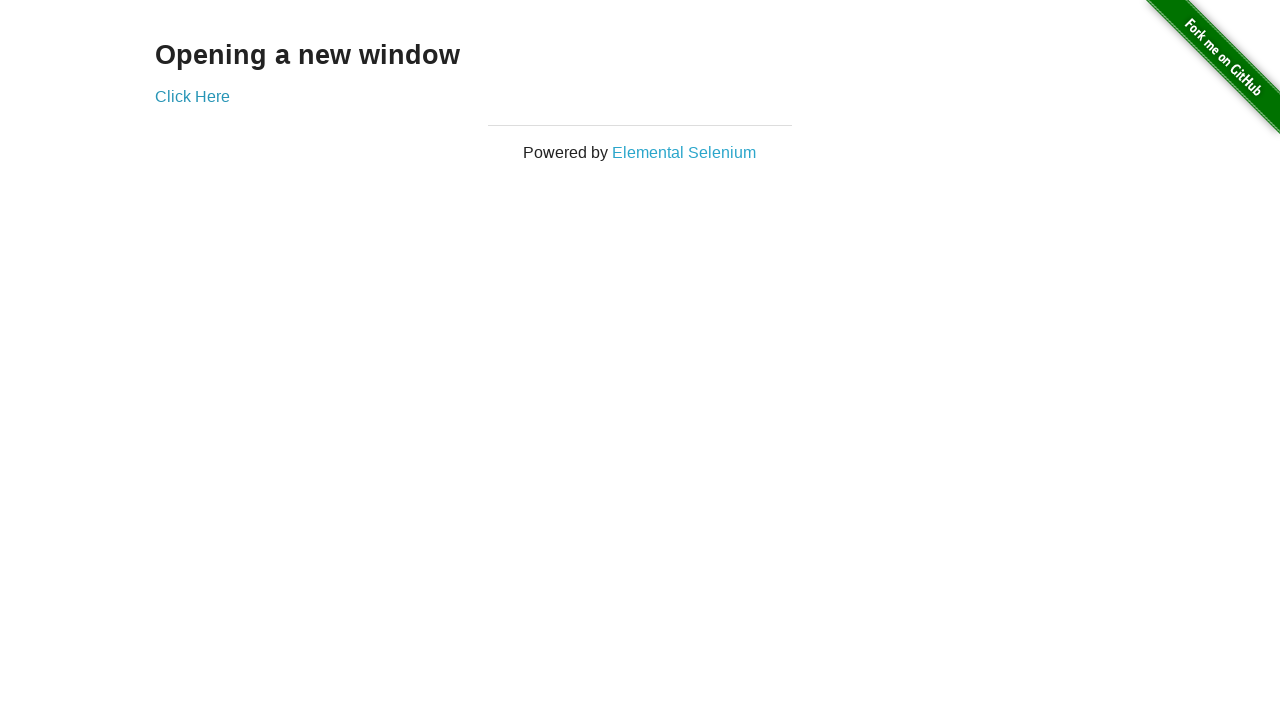